Tests filling a number input field with a value and verifying the input accepts the value

Starting URL: https://practice.cydeo.com/inputs

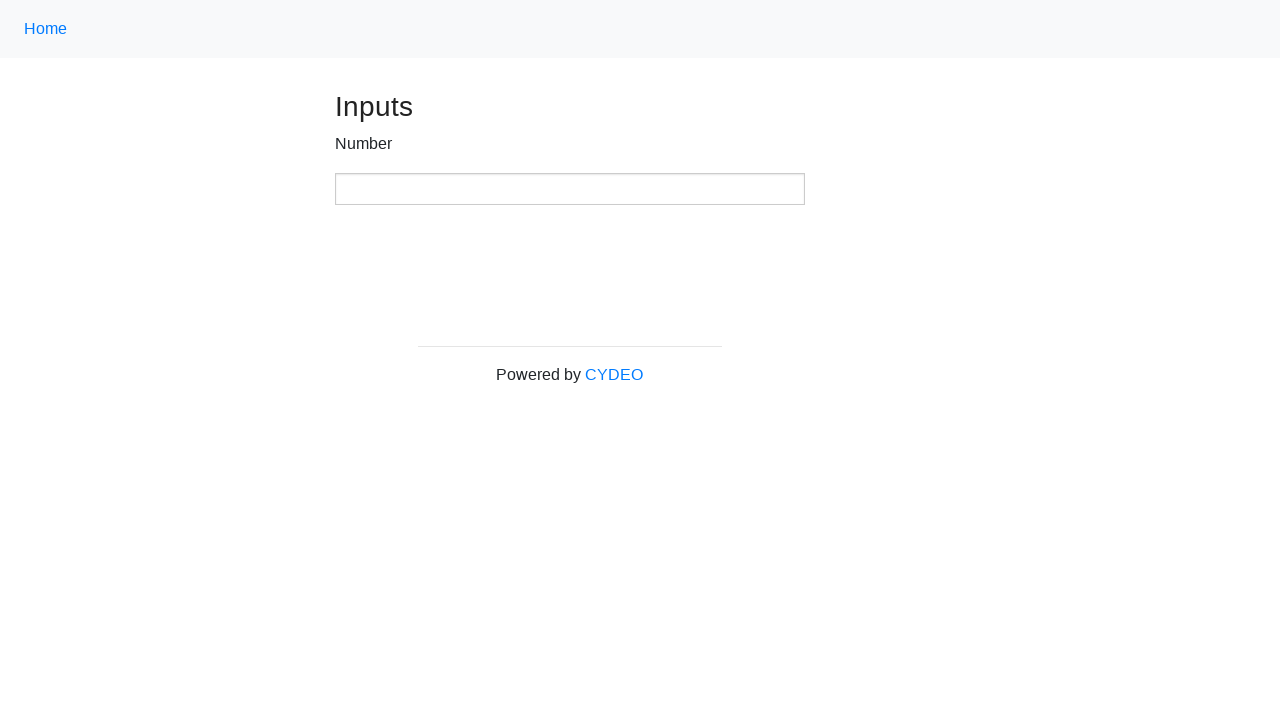

Filled number input field with value '1200' on xpath=//input[@type='number']
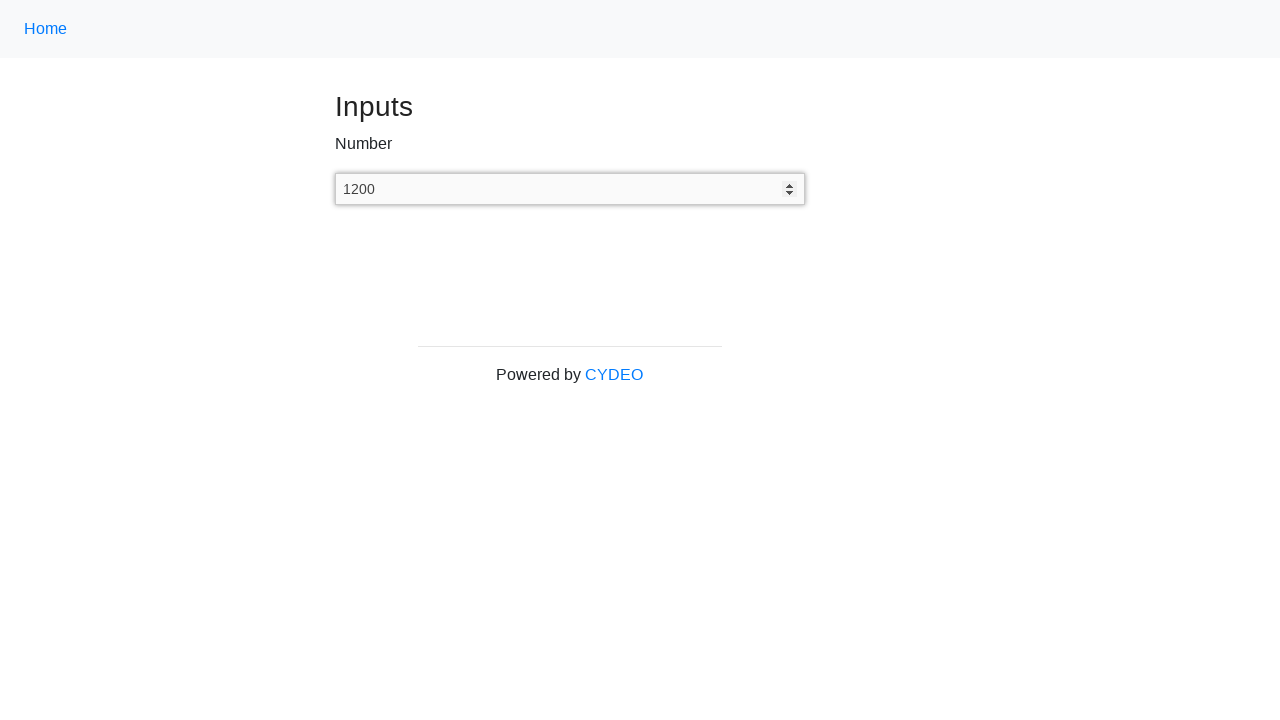

Number input field is visible and ready
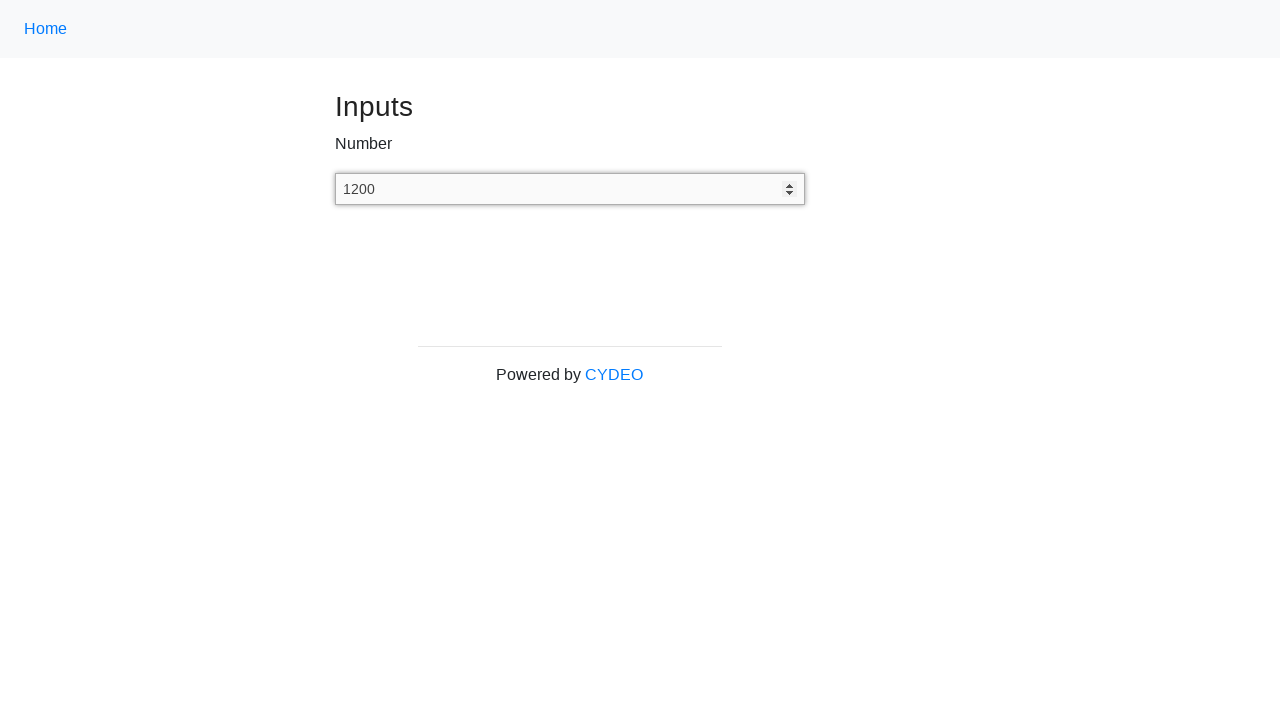

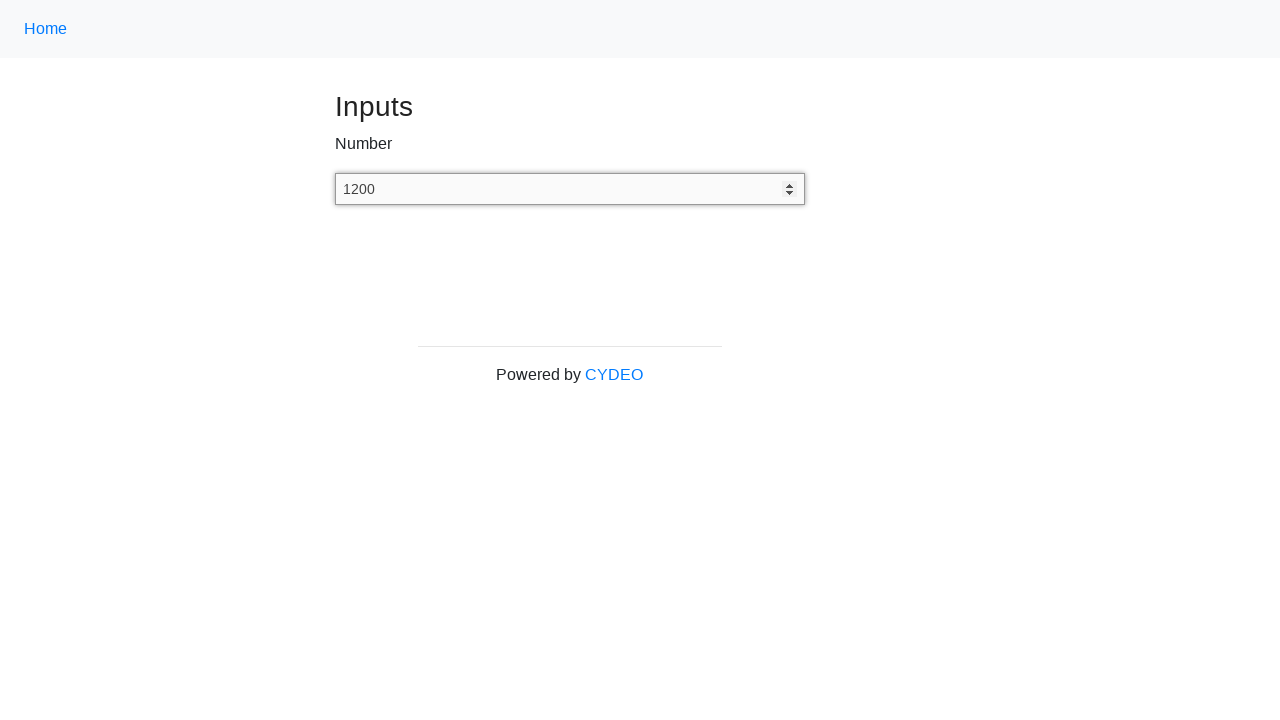